Tests navigation from homepage to shop page by clicking the shop link and verifying the URL changes correctly.

Starting URL: https://webshop-agil-testautomatiserare.netlify.app

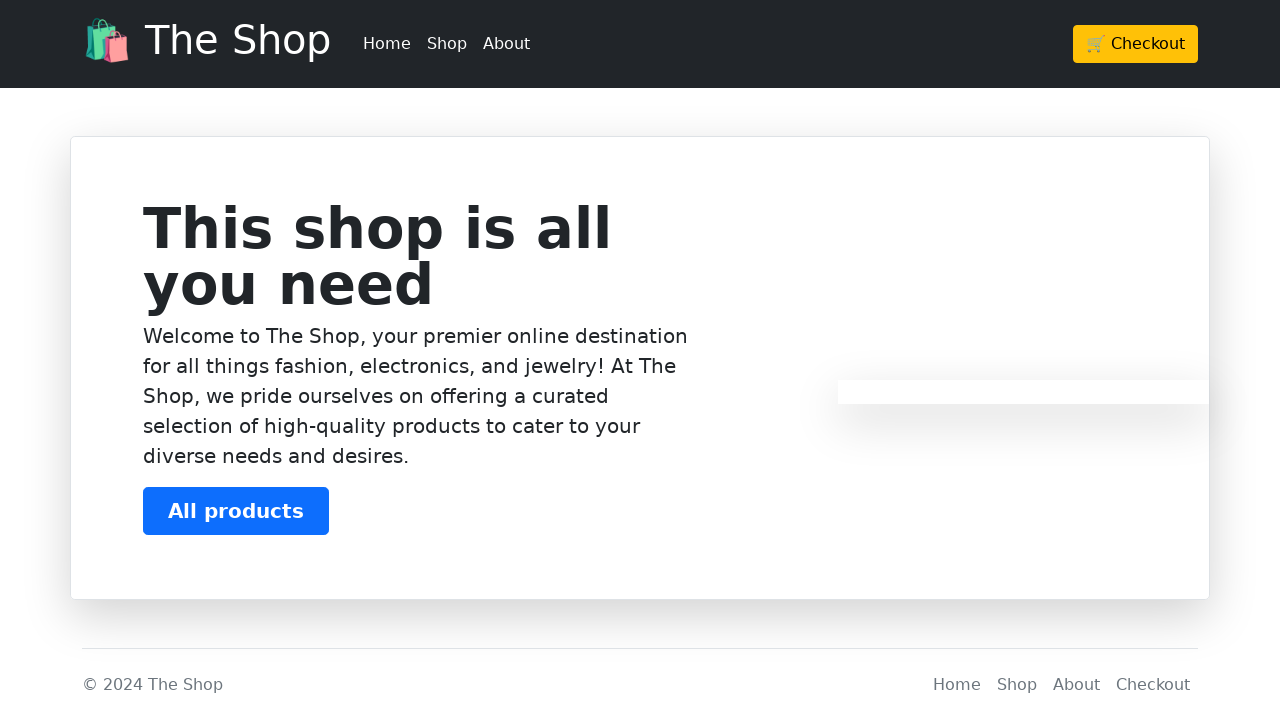

Clicked shop link to navigate to products page at (447, 44) on a[href='/products']
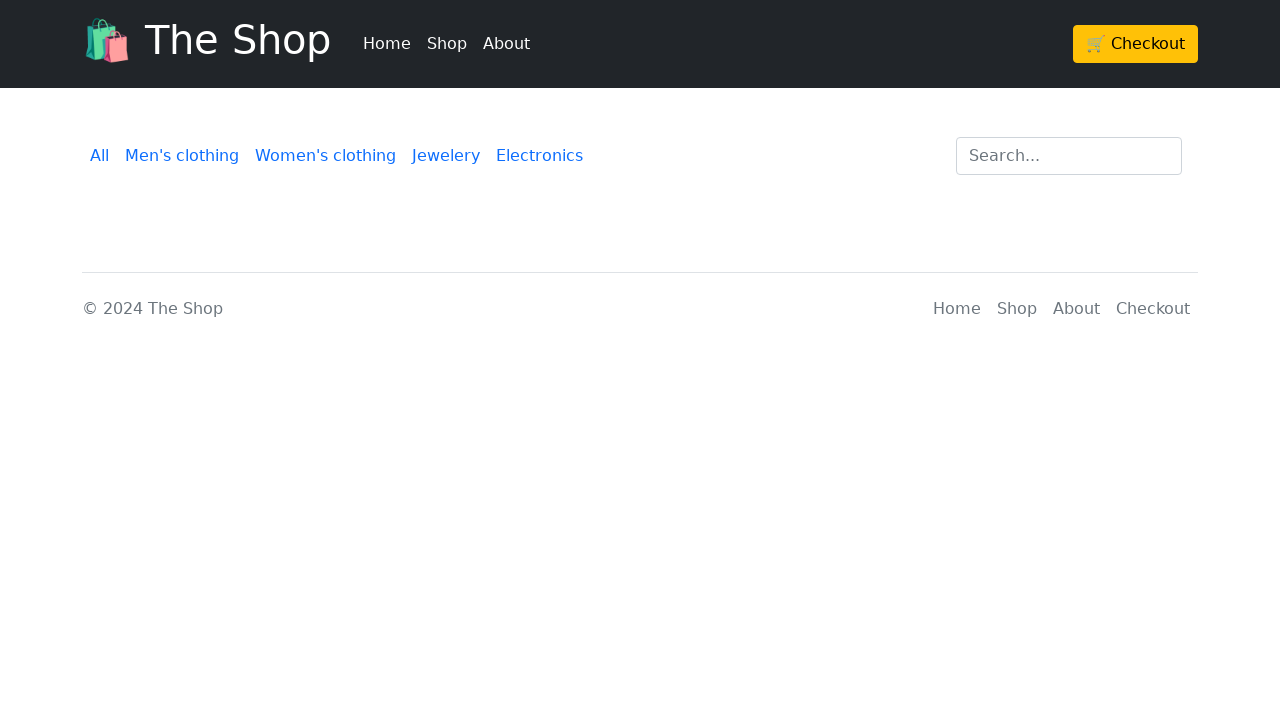

Waited for navigation to products page URL
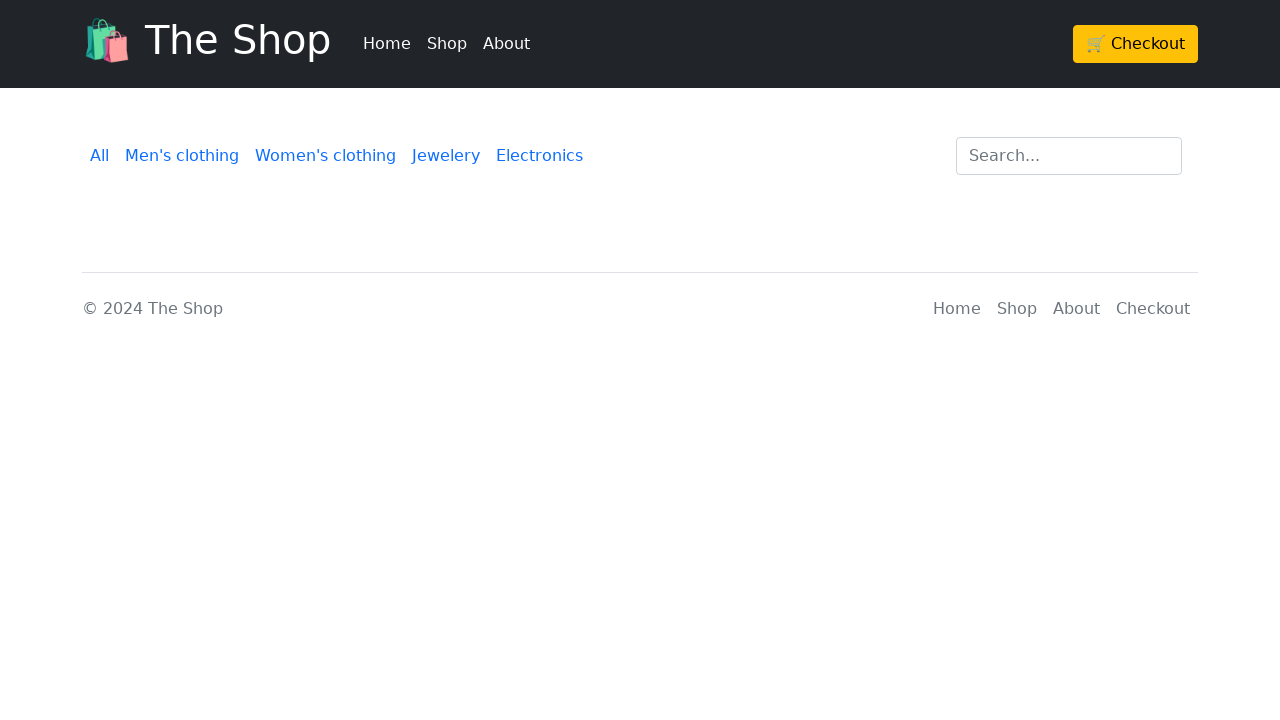

Verified URL changed to https://webshop-agil-testautomatiserare.netlify.app/products
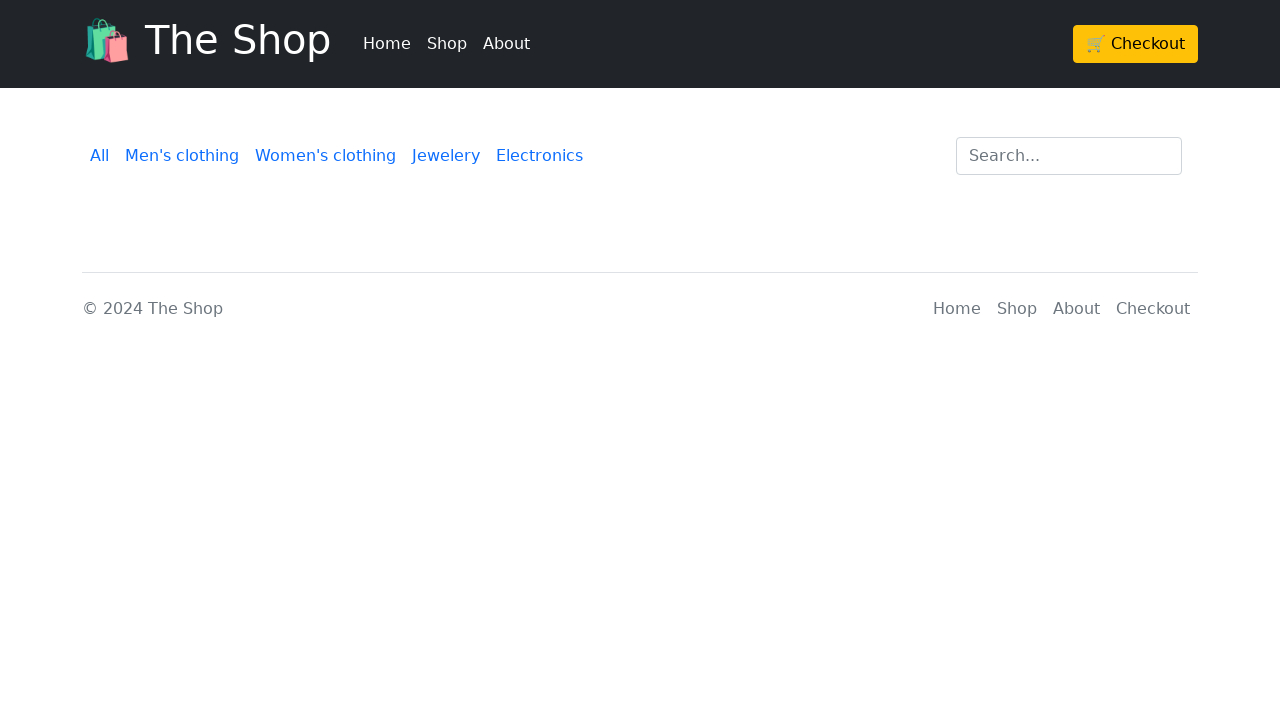

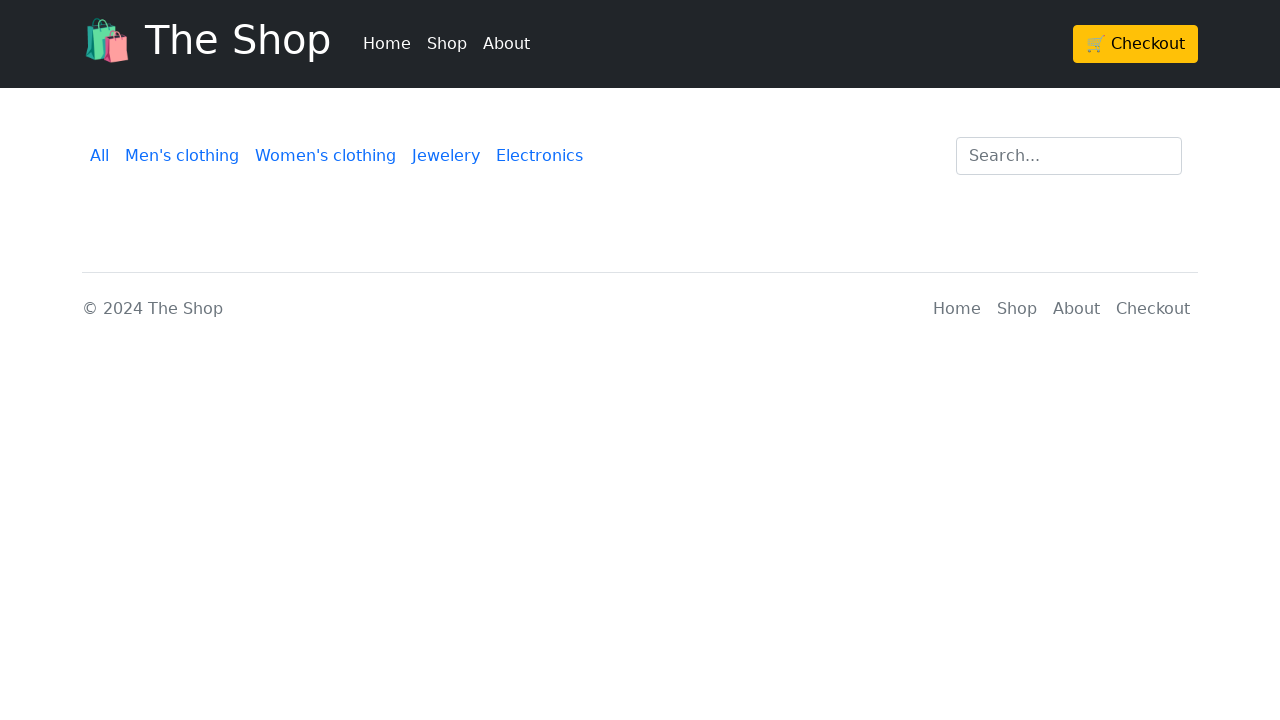